Tests page scrolling functionality on Rediff.com by scrolling down 2000 pixels and then scrolling back up to the top

Starting URL: https://www.rediff.com

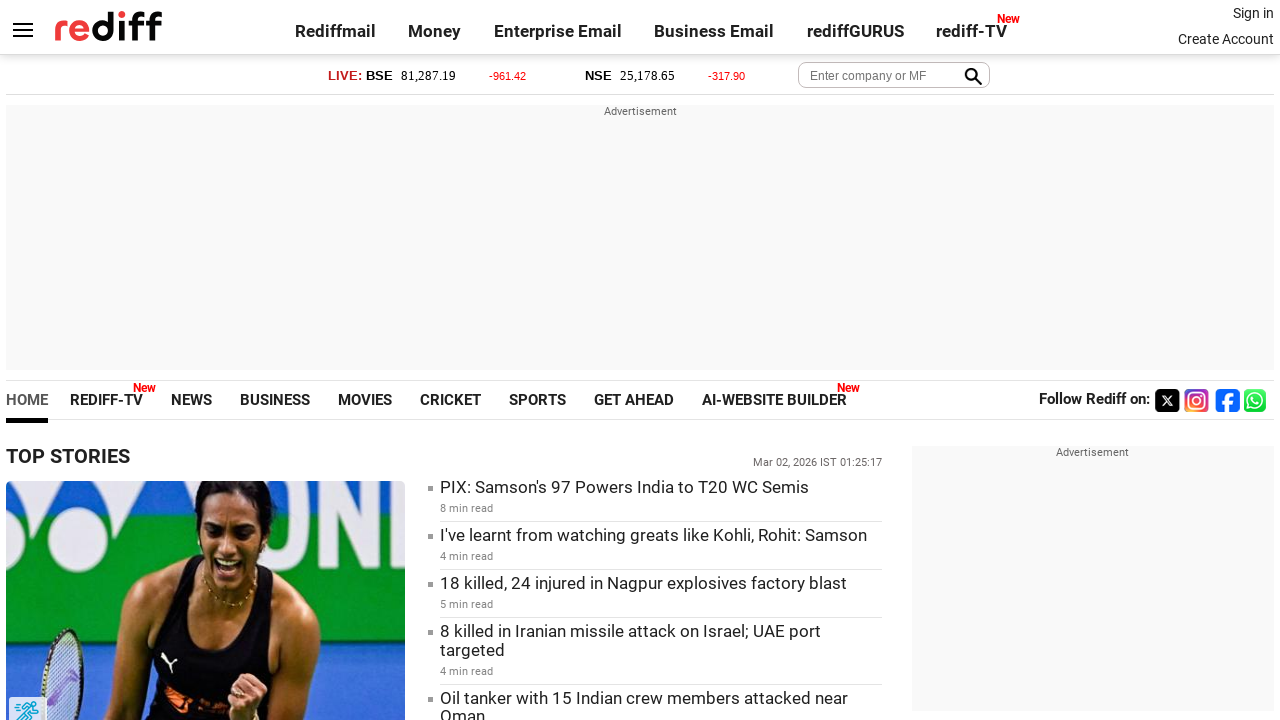

Retrieved page height from Rediff.com
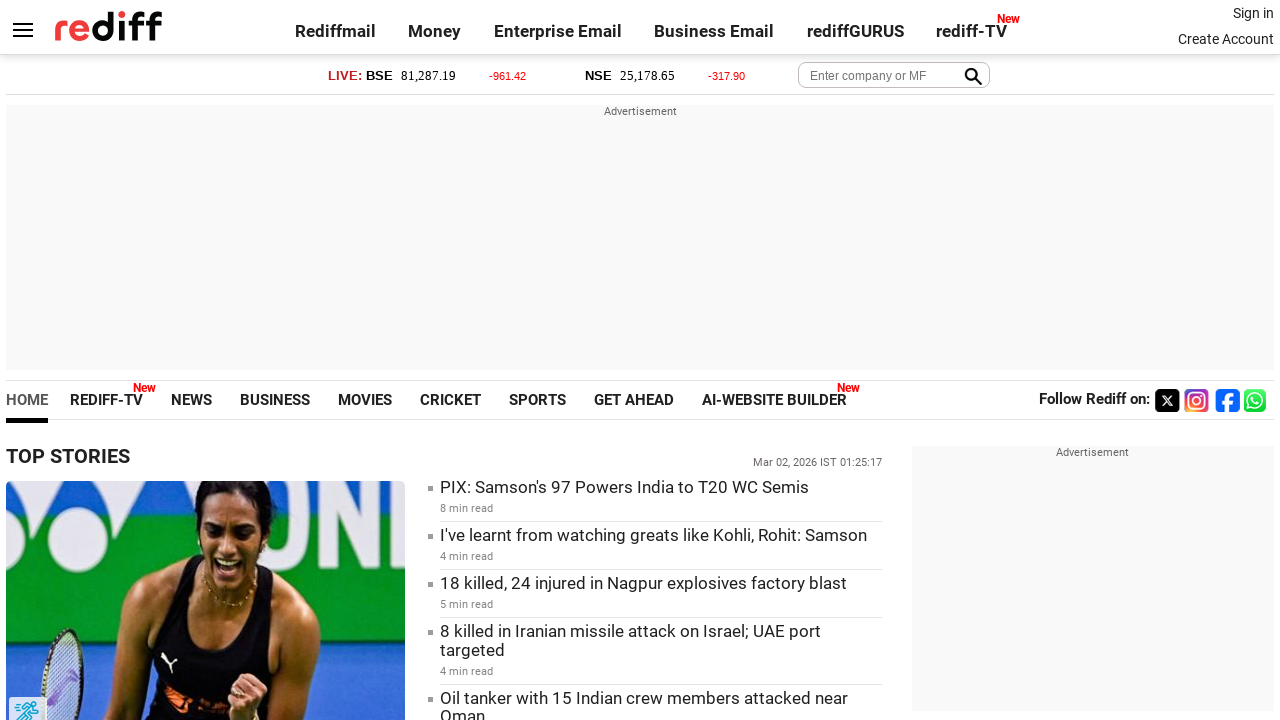

Scrolled down 2000 pixels on the page
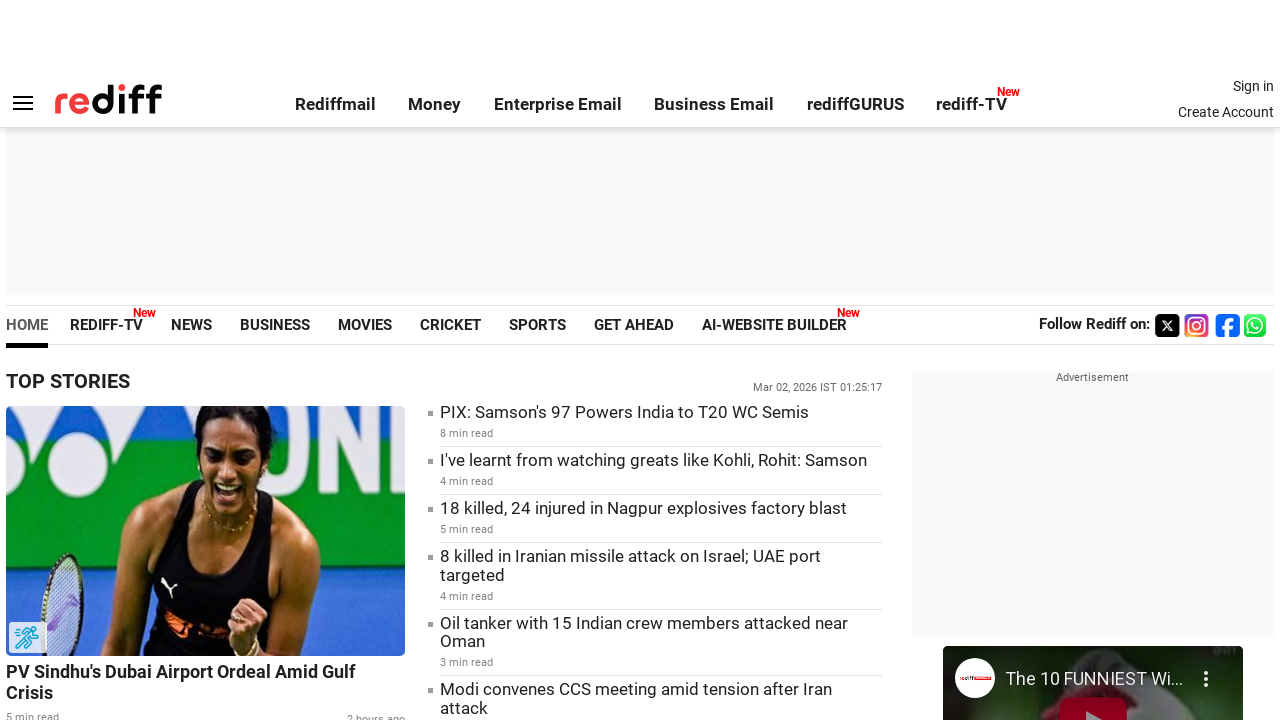

Waited 2000ms for scroll animation to complete
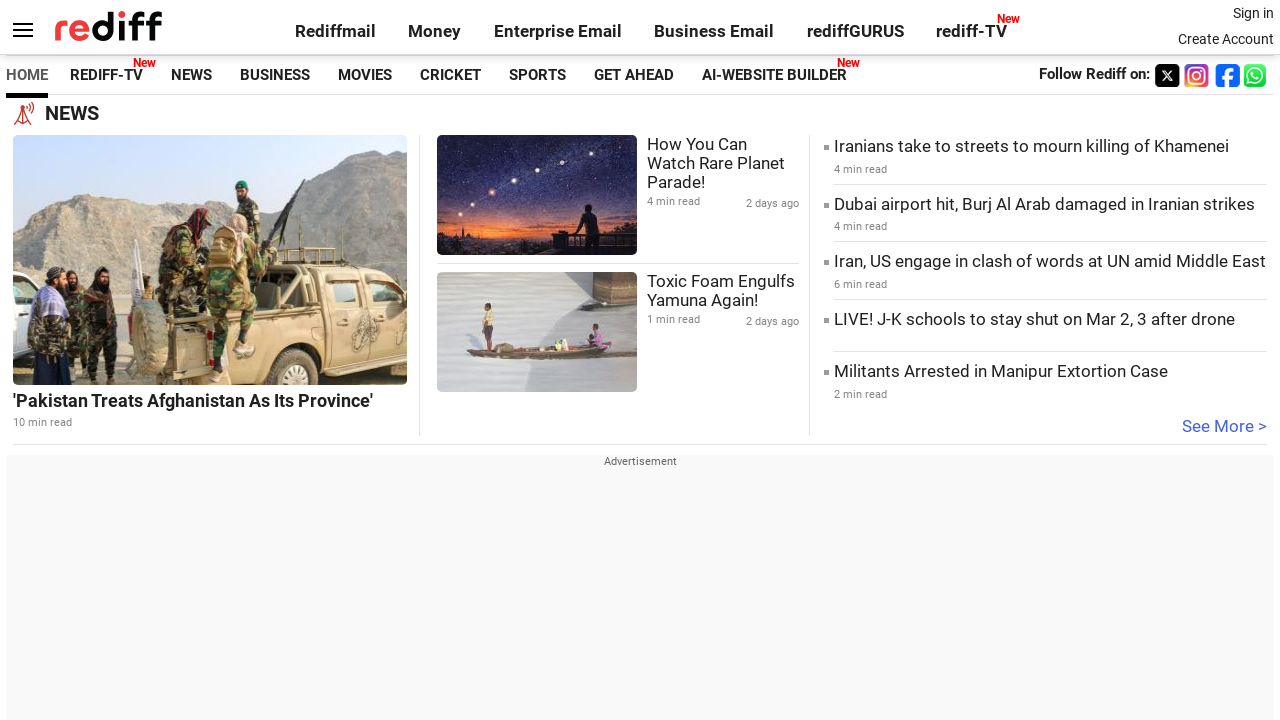

Scrolled back up 2000 pixels towards the top
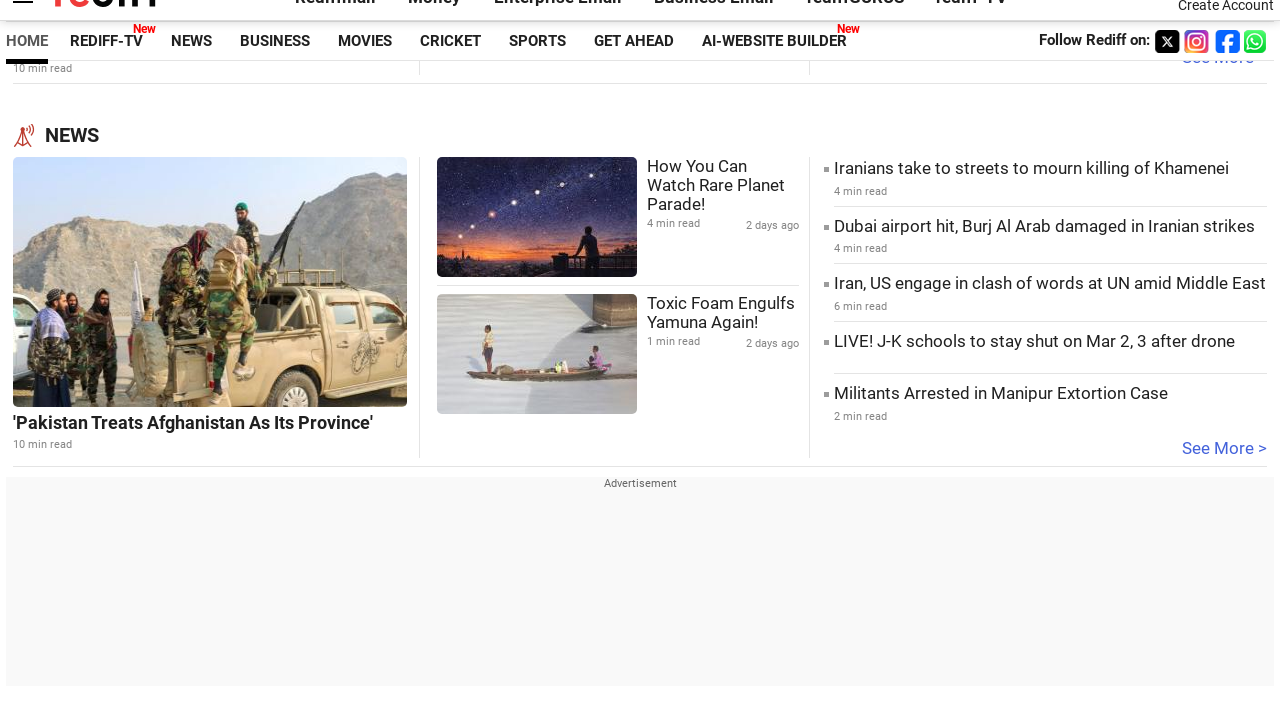

Waited 2000ms for scroll animation to complete
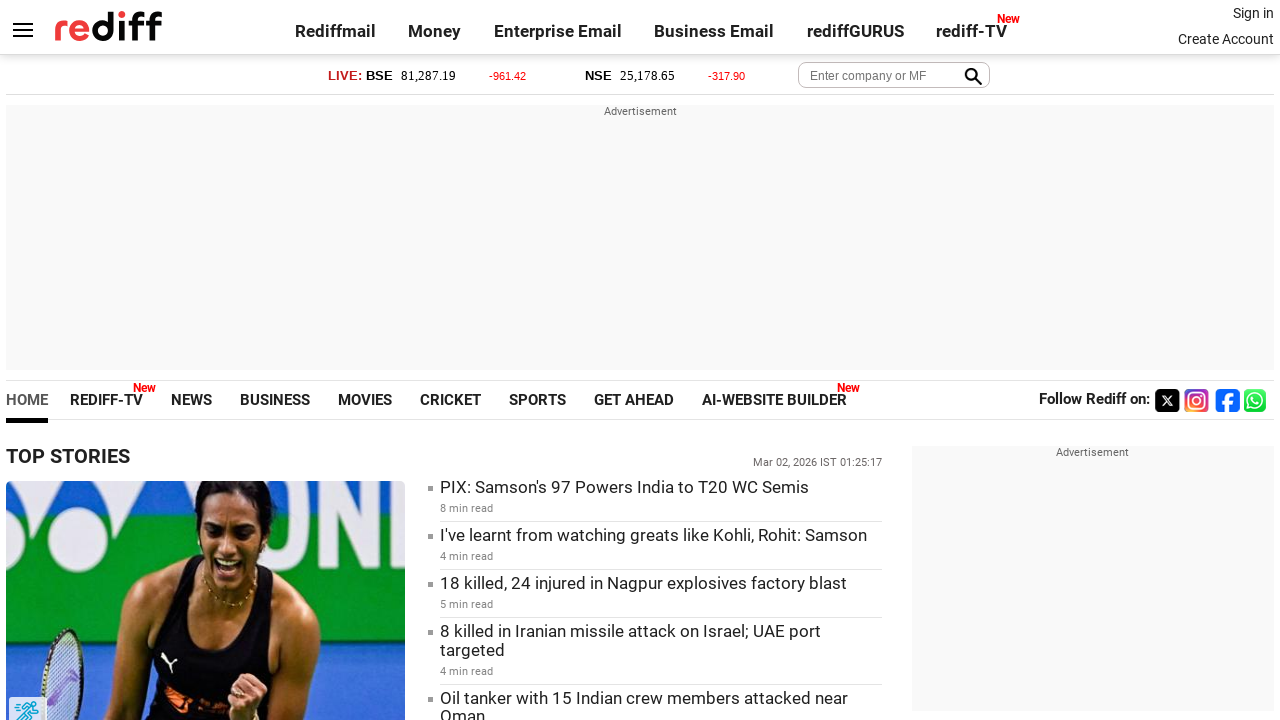

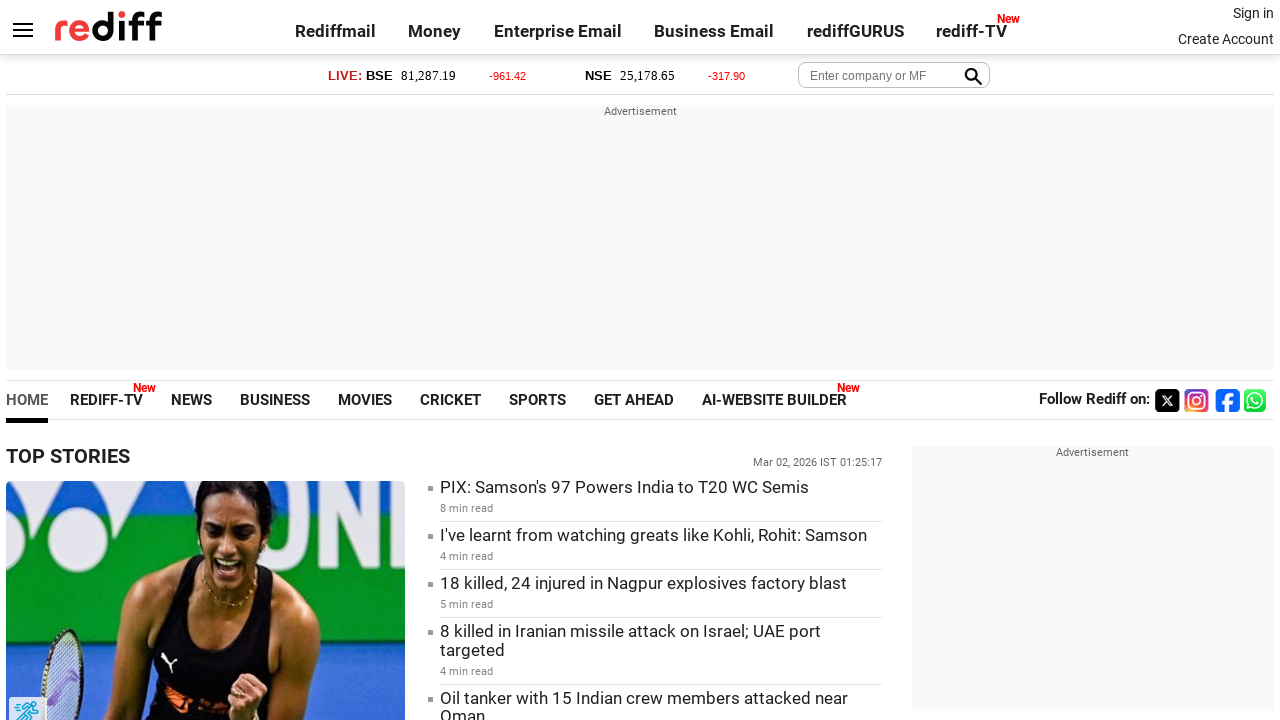